Tests dropdown selection functionality by selecting different options using various methods (by index, by visible text, and by value)

Starting URL: https://www.hyrtutorials.com/p/html-dropdown-elements-practice.html

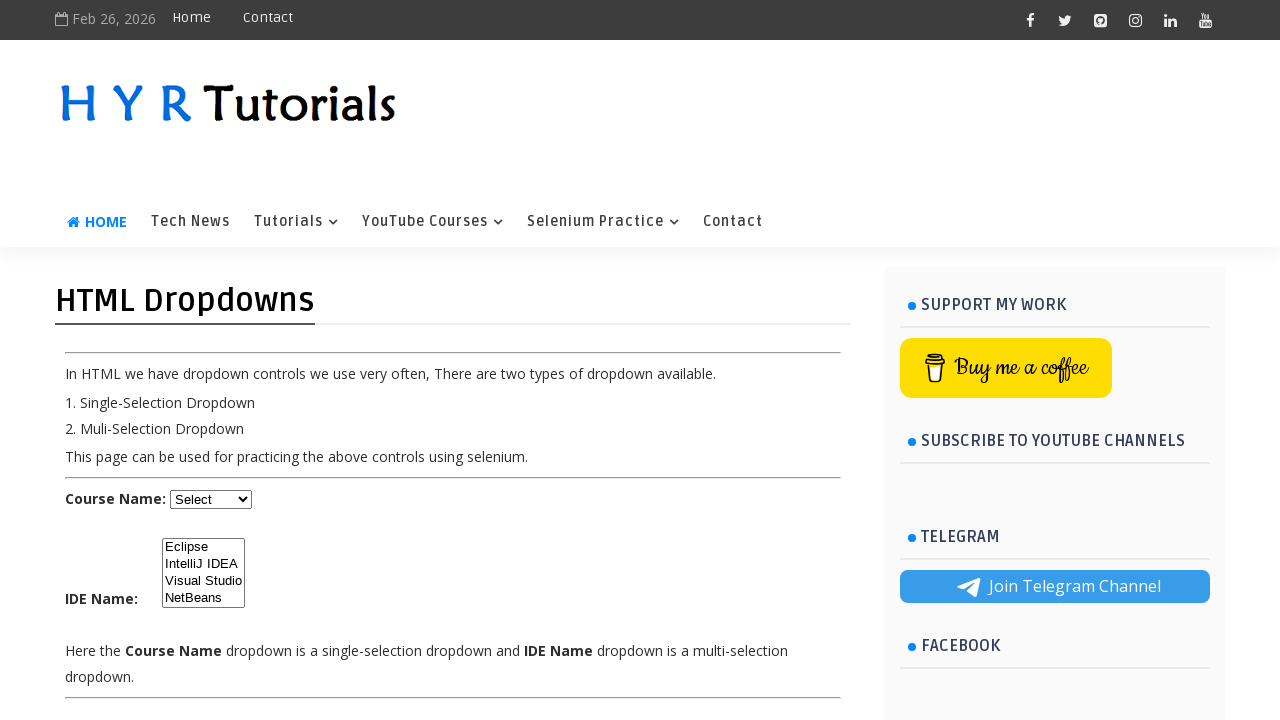

Verified dropdown element is visible
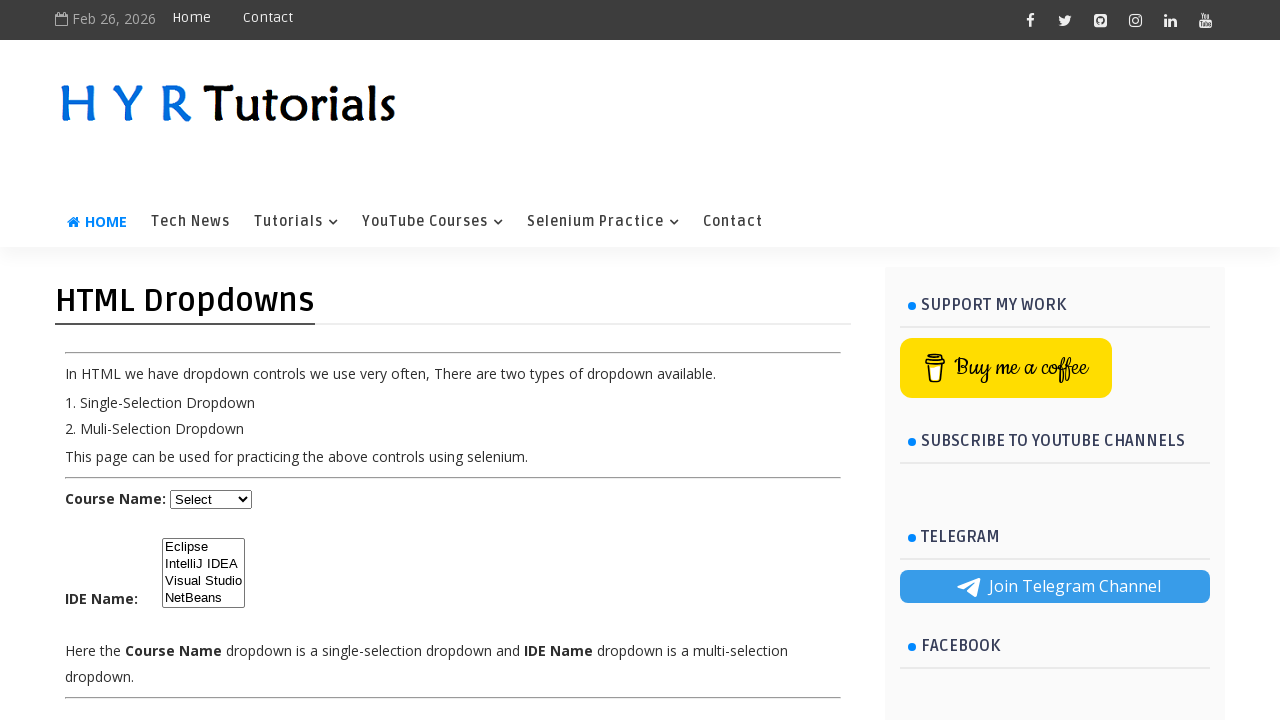

Selected dropdown option by index 2 on #course
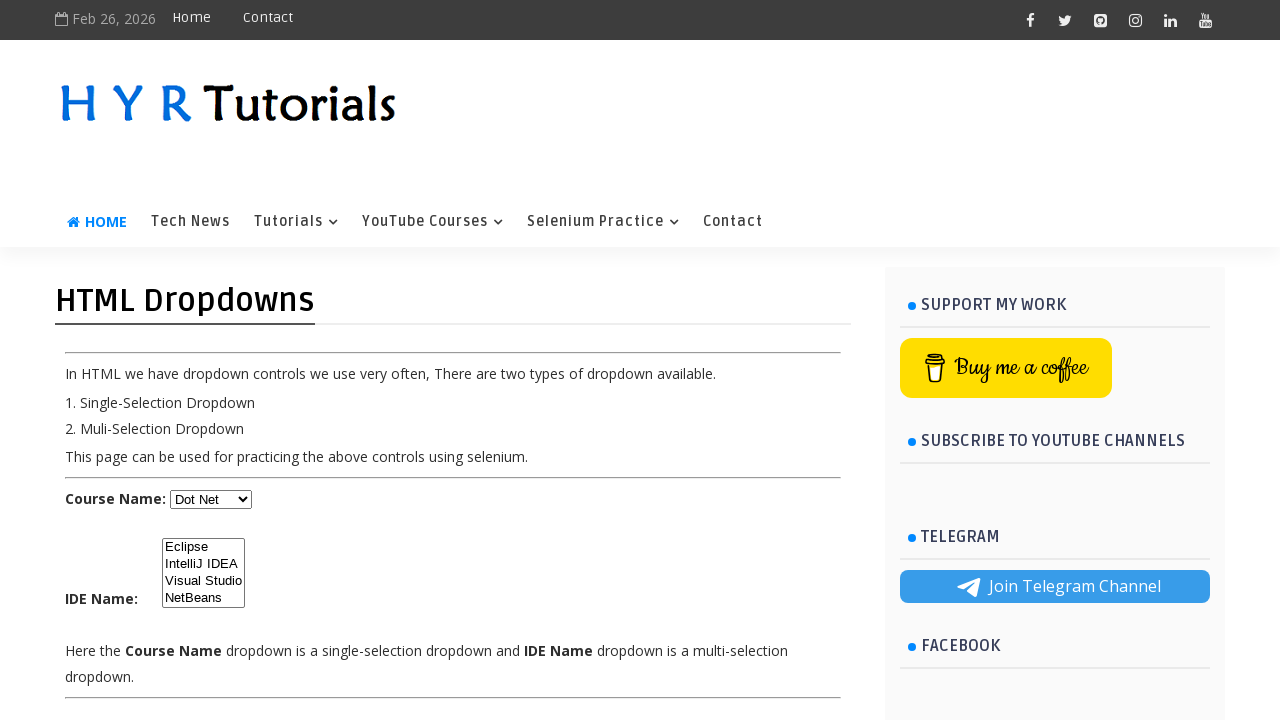

Retrieved all dropdown options
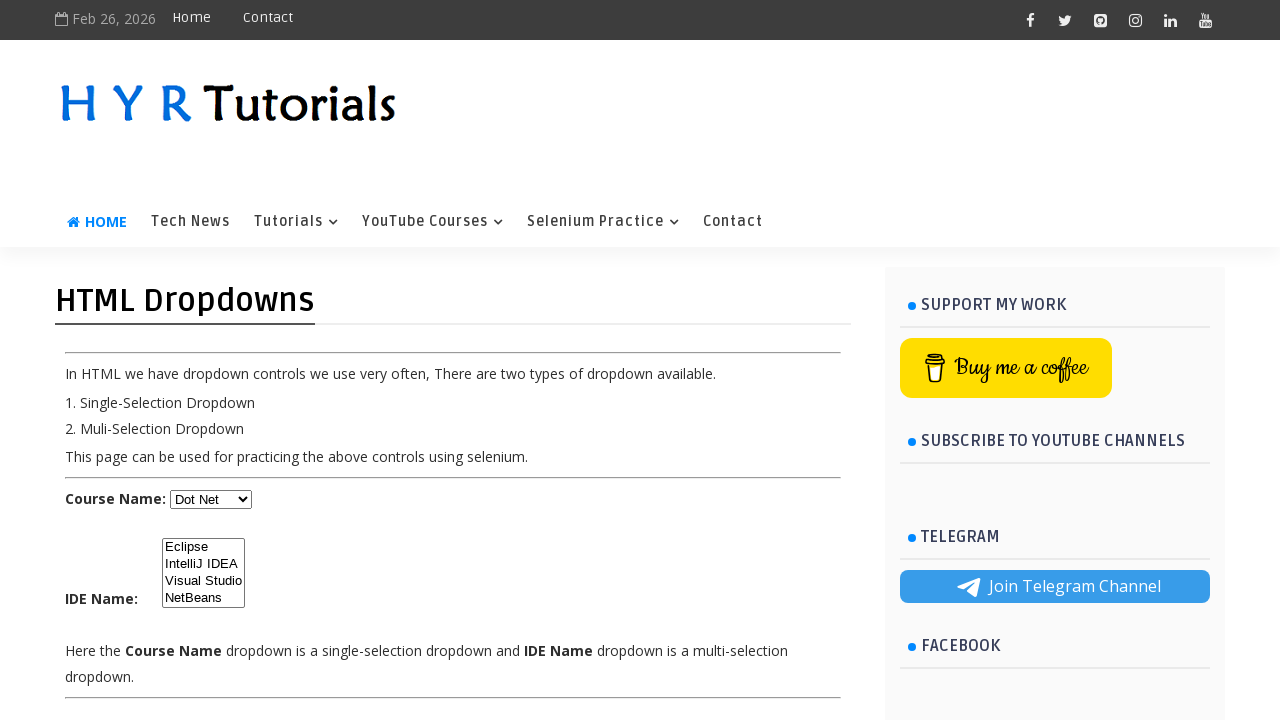

Option Name: Select
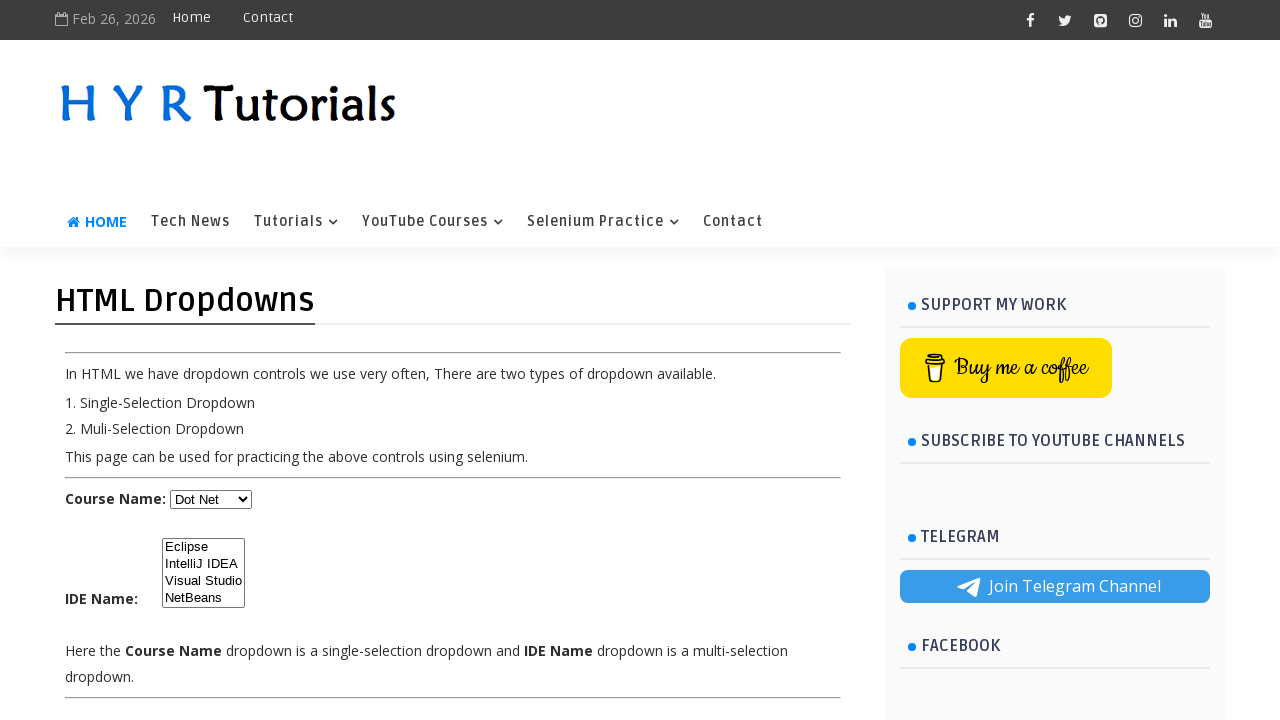

Option Name: Java
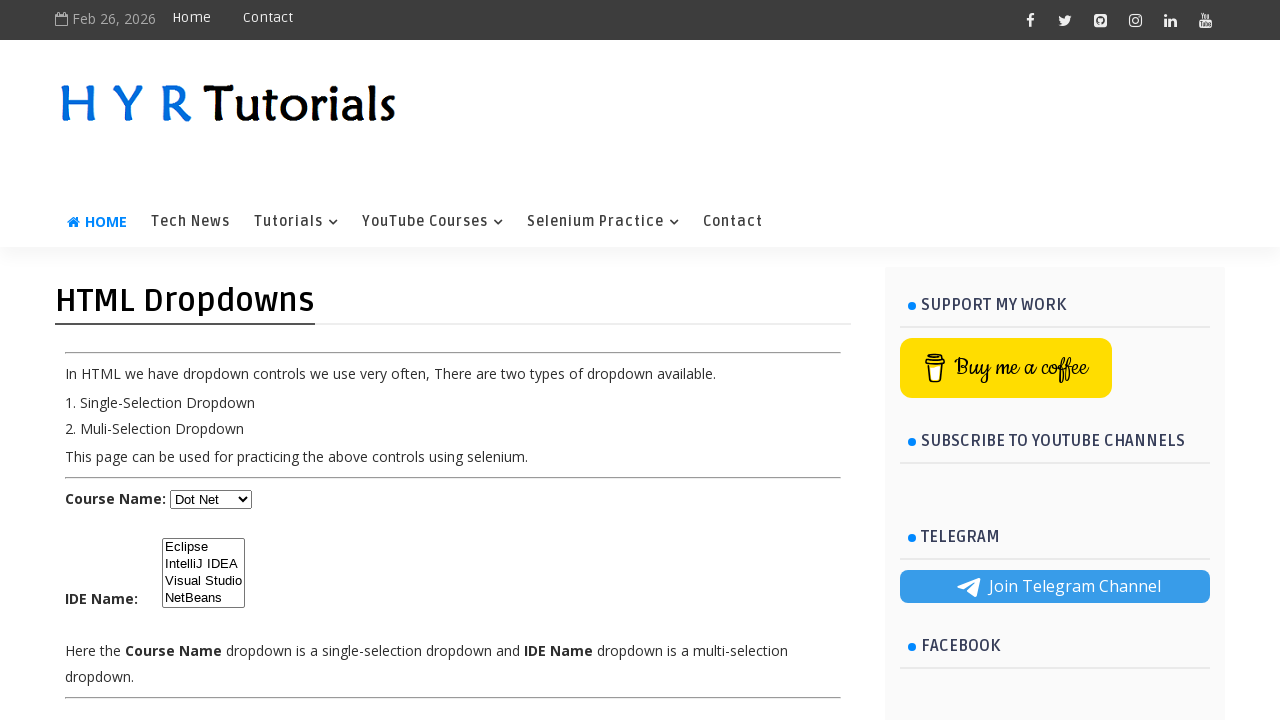

Option Name: Dot Net
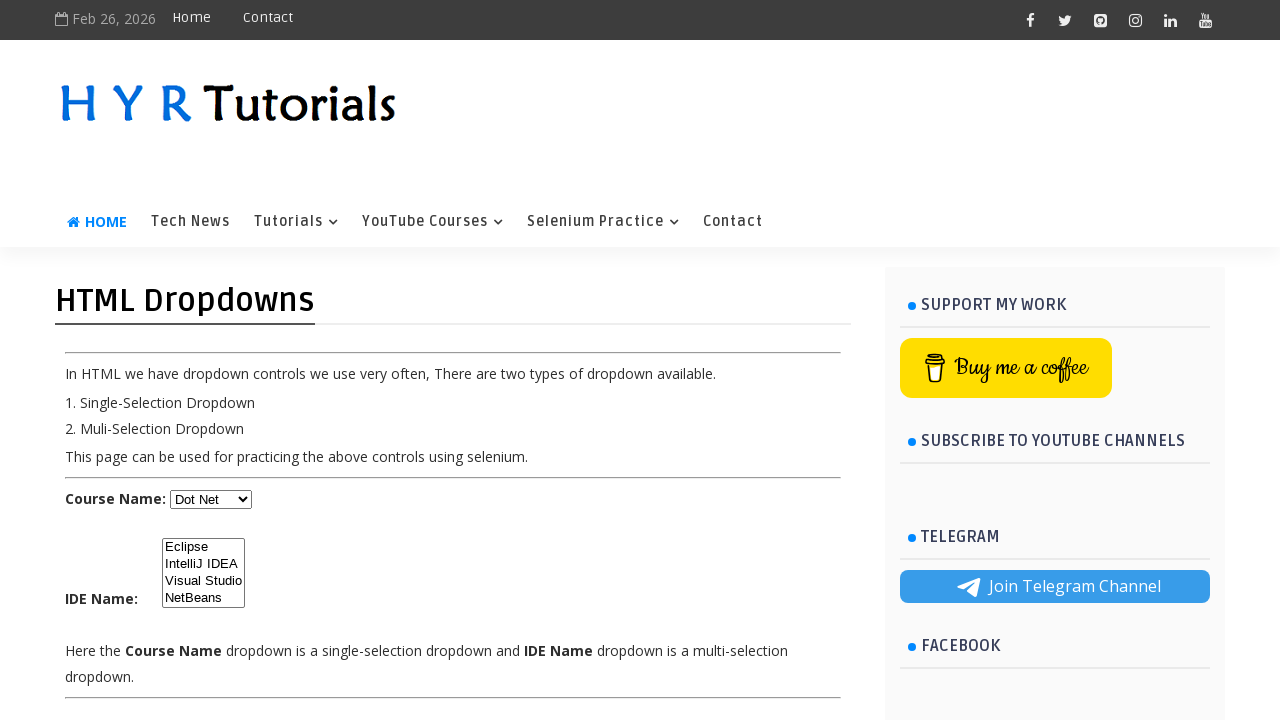

Option Name: Python
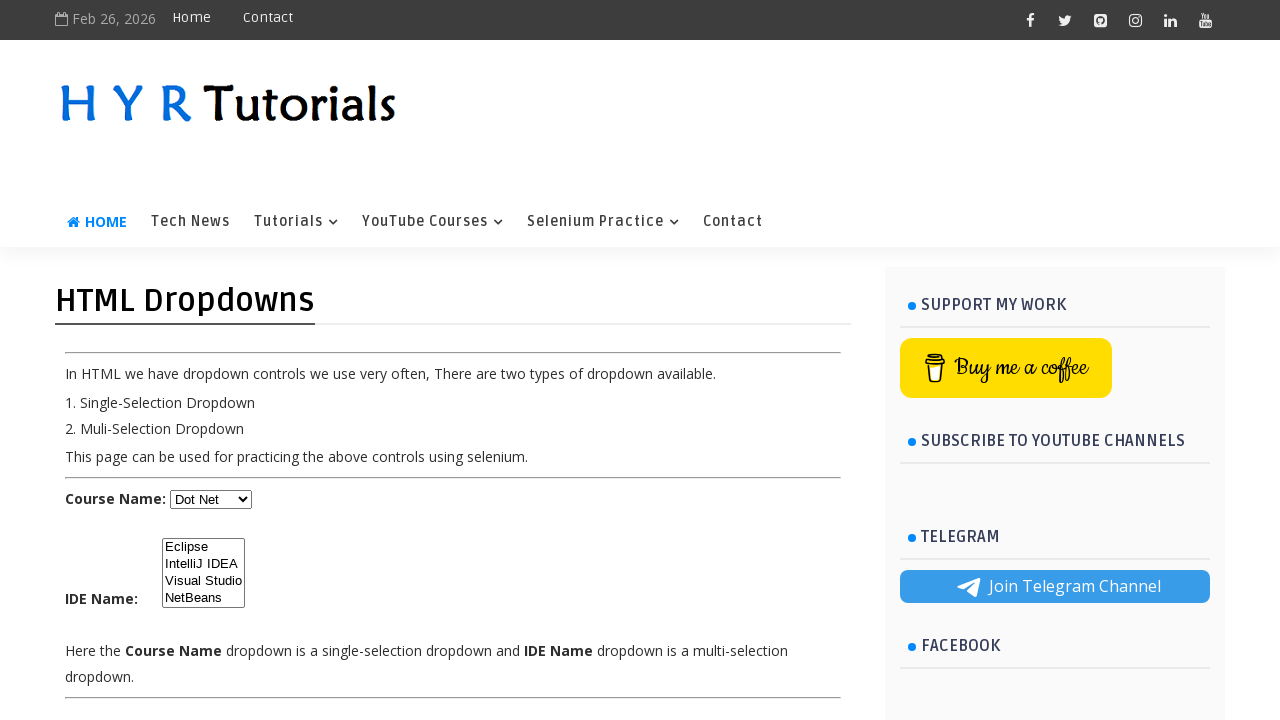

Selected 'Python' option by visible text on #course
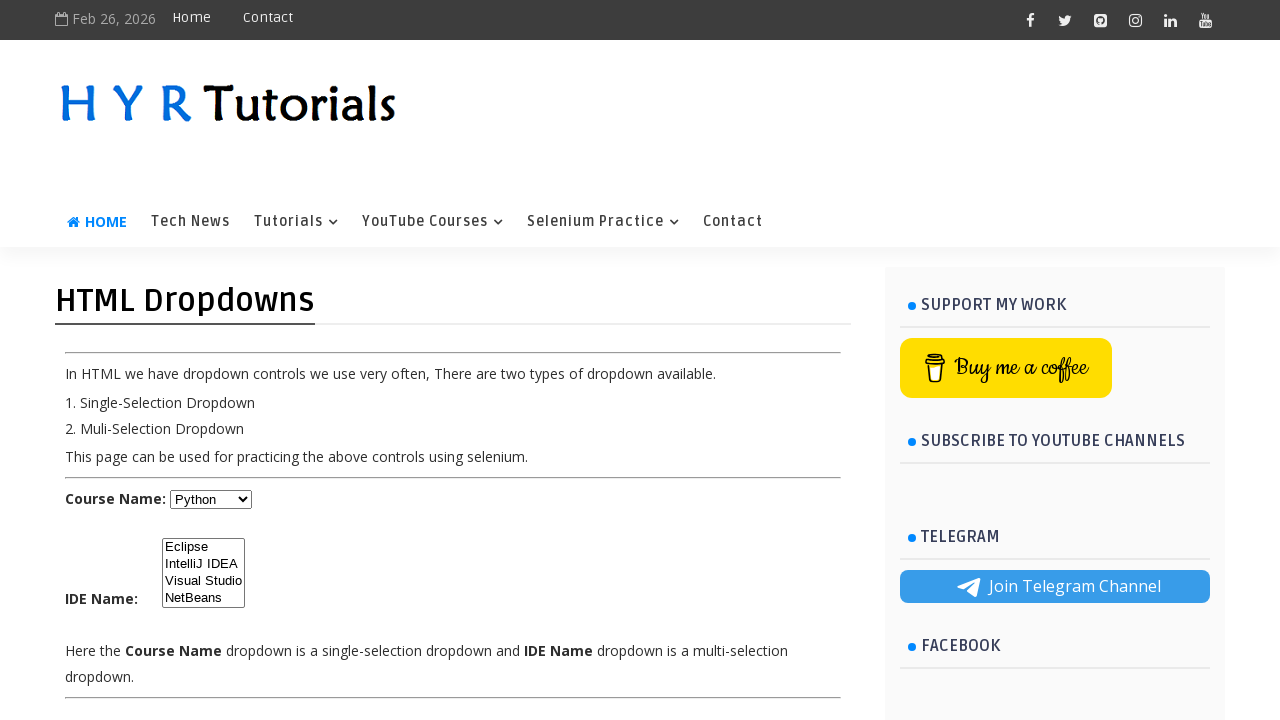

Option Name: Javascript
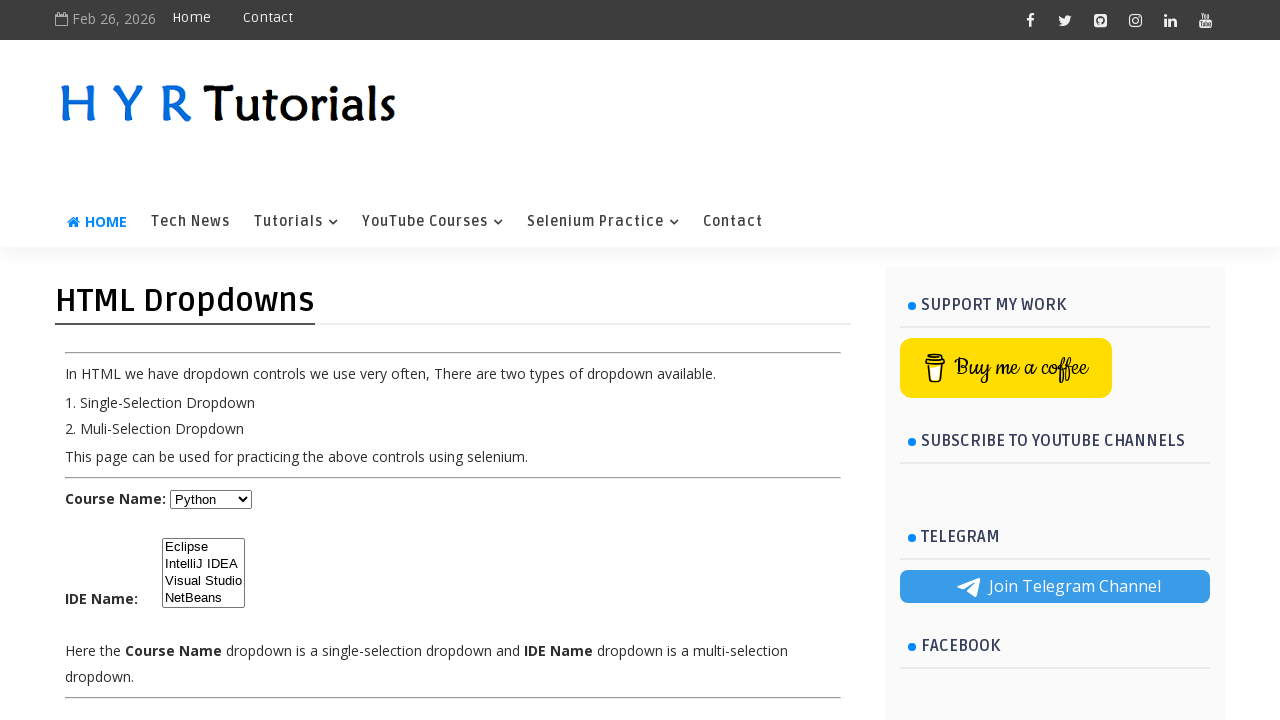

Checked current selection: Python
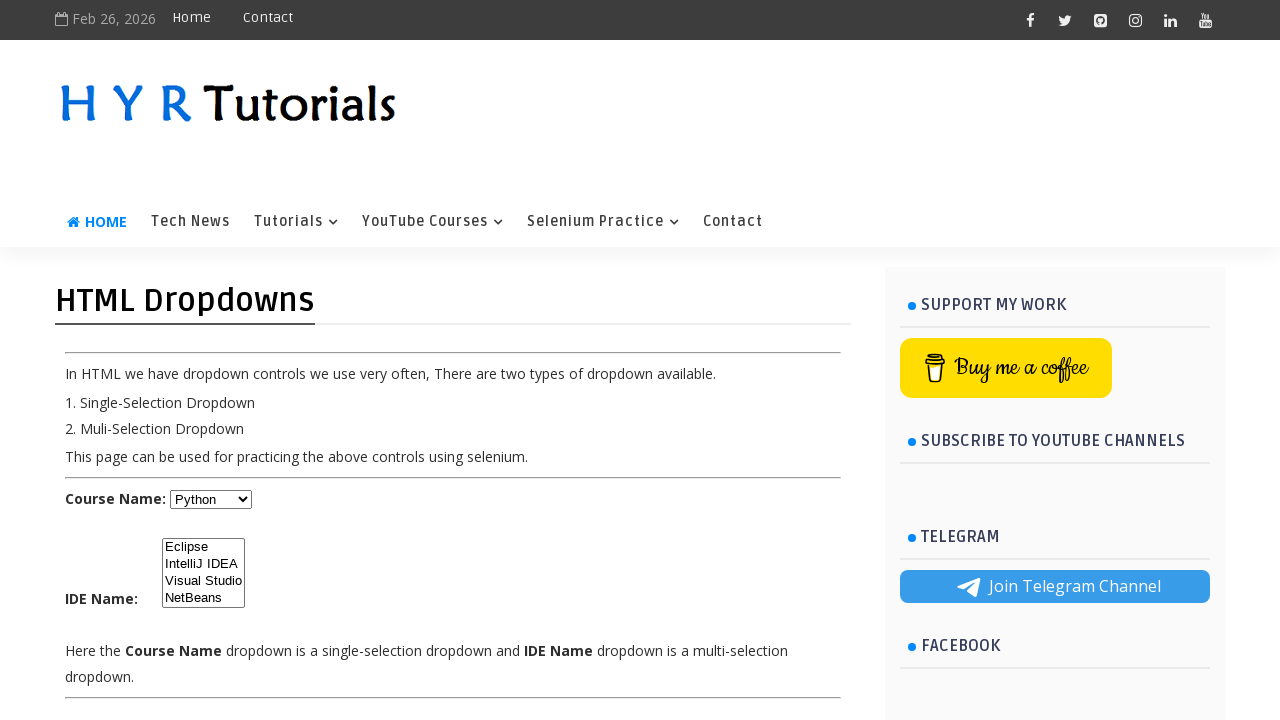

Python is already selected, no further action taken
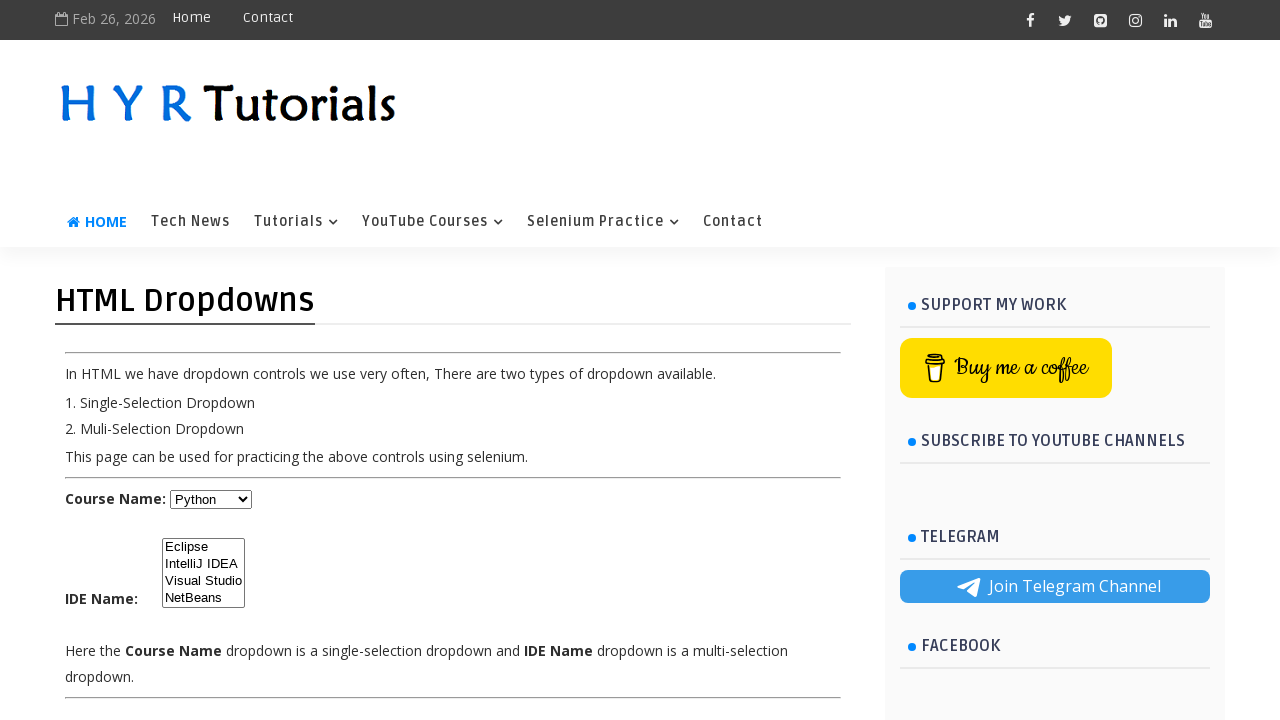

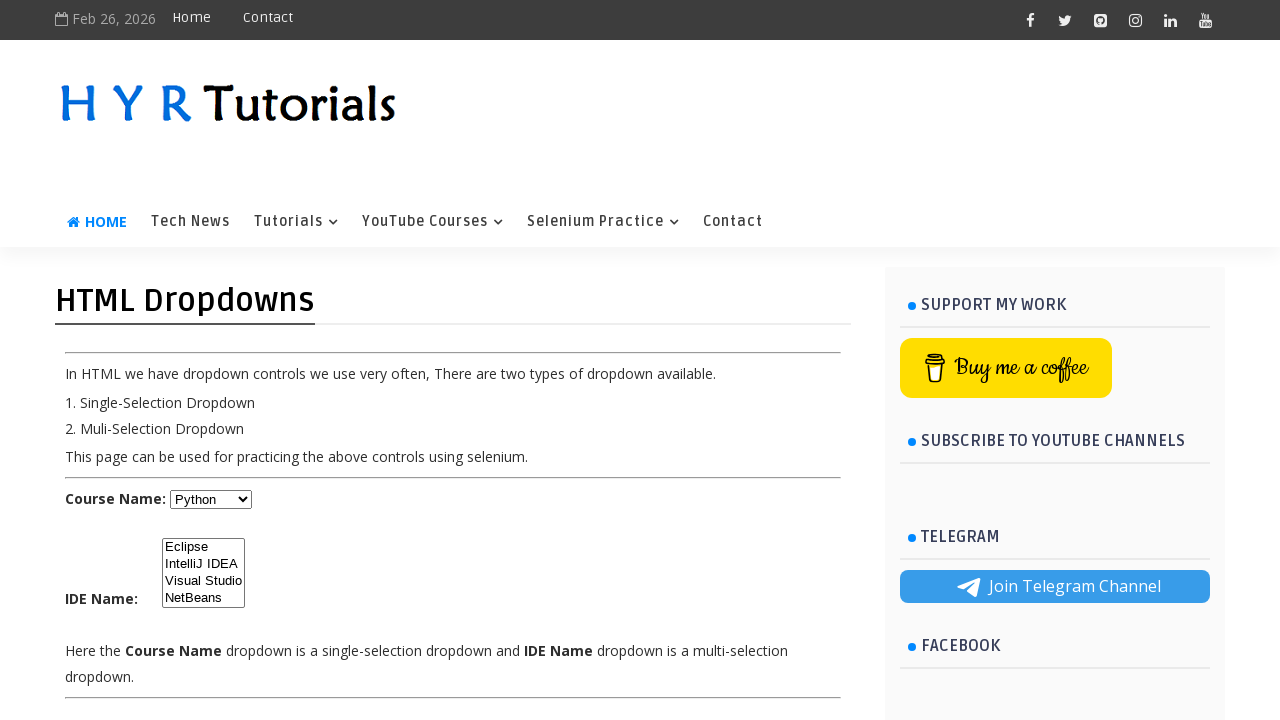